Tests multi-select dropdown functionality by selecting multiple options using different methods (by text, index, and value), then deselecting one option

Starting URL: https://v1.training-support.net/selenium/selects

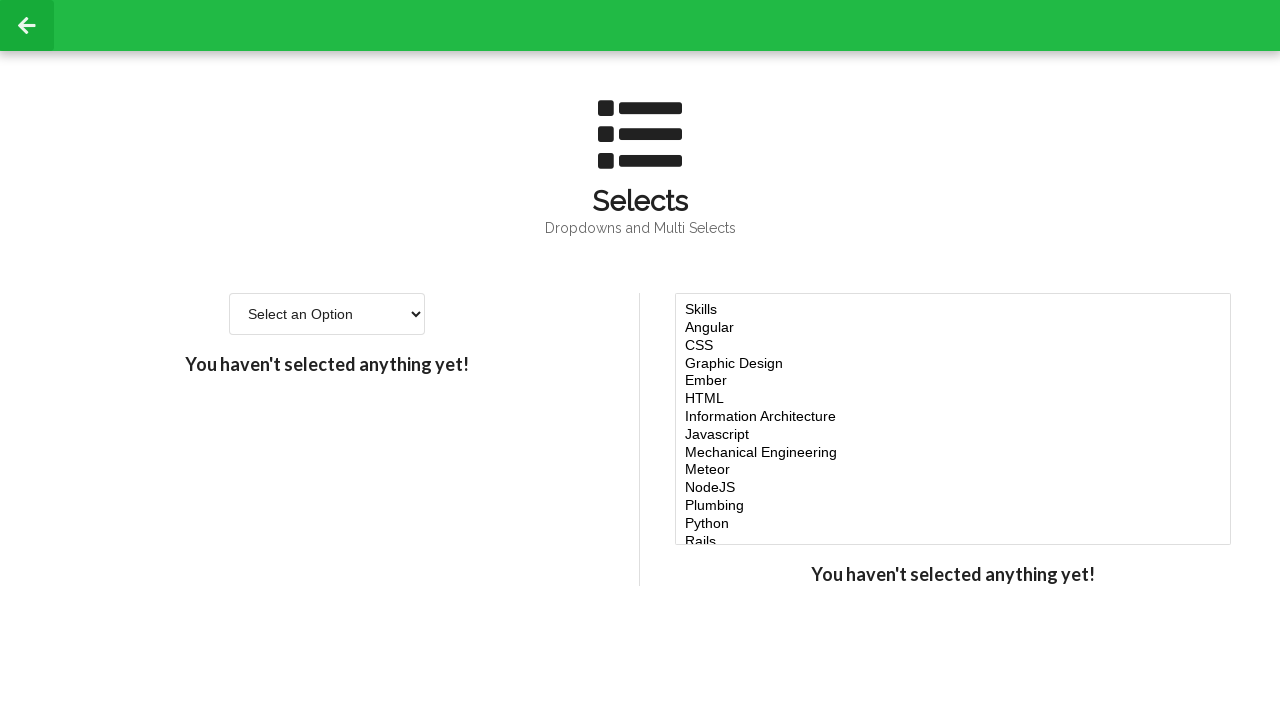

Selected 'Javascript' option by visible text from multi-select dropdown on #multi-select
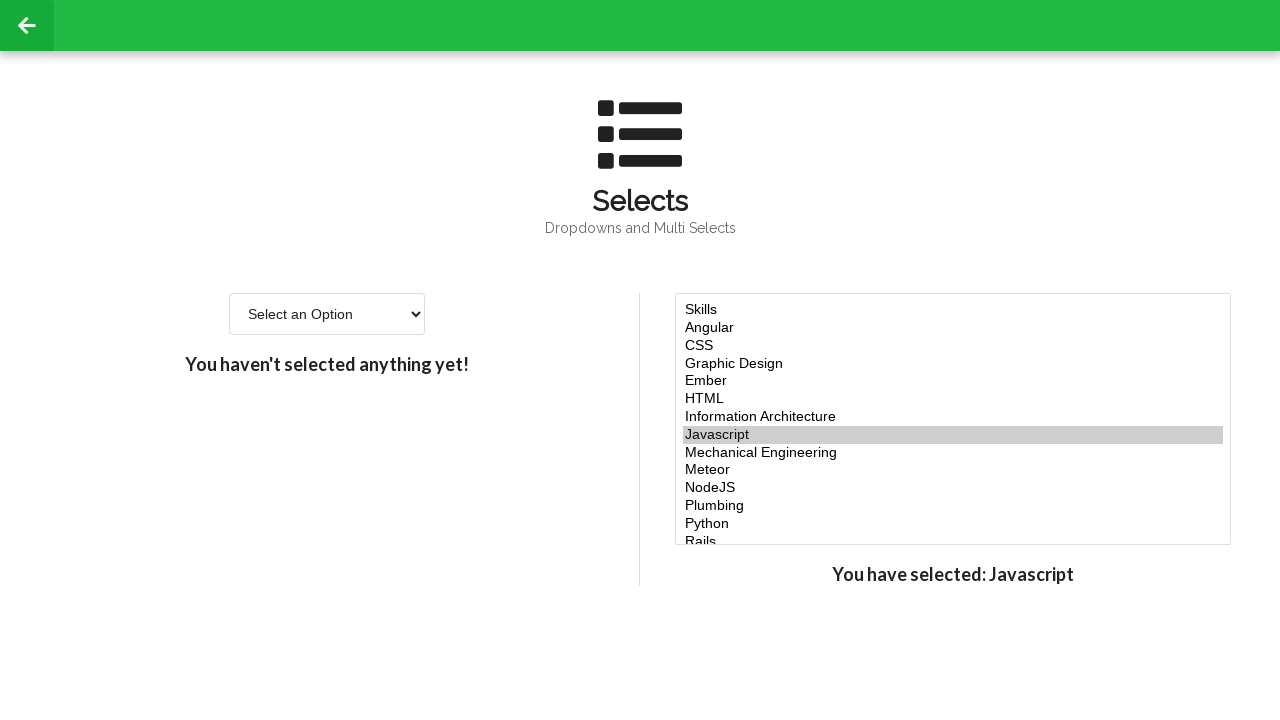

Selected option at index 4 from multi-select dropdown on #multi-select
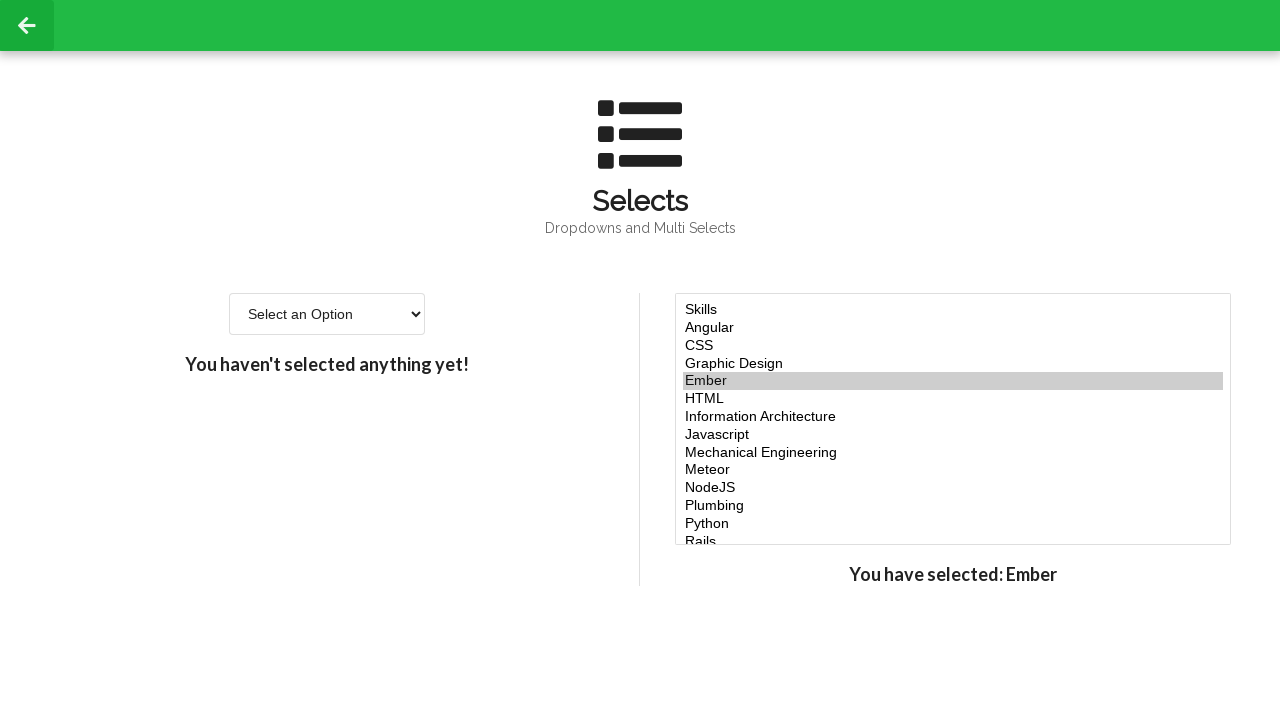

Selected option at index 5 from multi-select dropdown on #multi-select
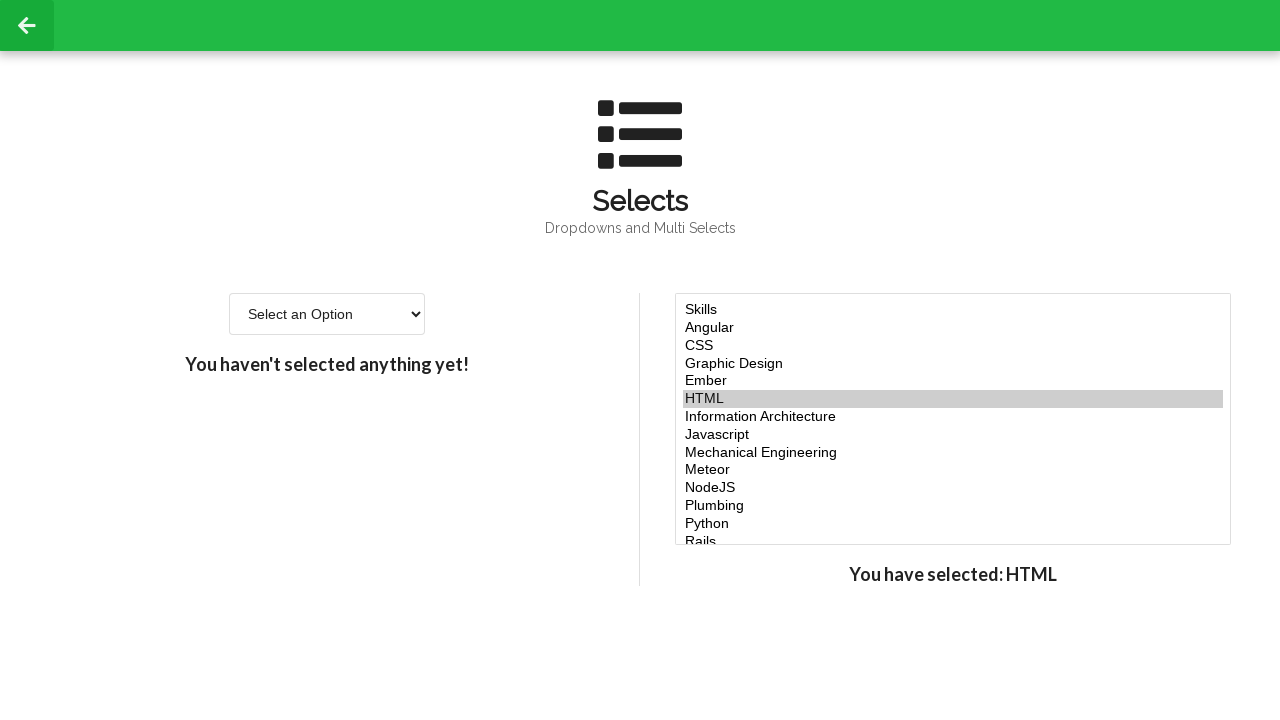

Selected option at index 6 from multi-select dropdown on #multi-select
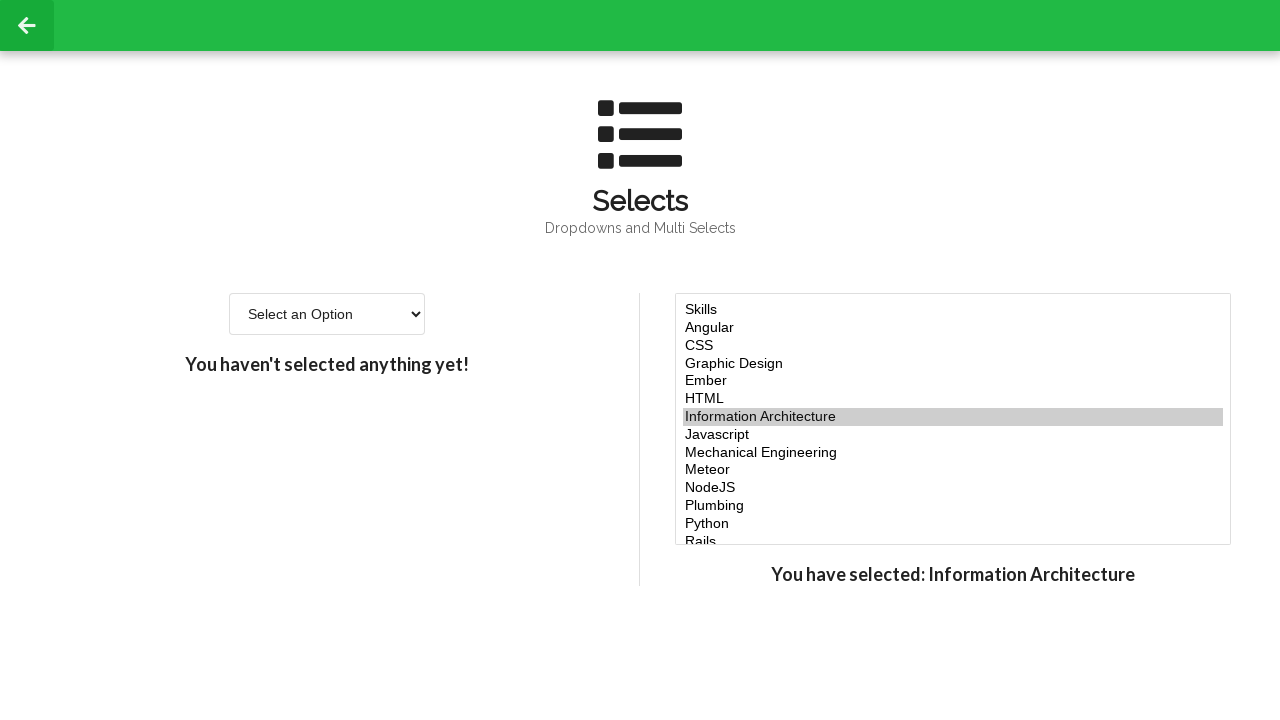

Selected option with value 'node' from multi-select dropdown on #multi-select
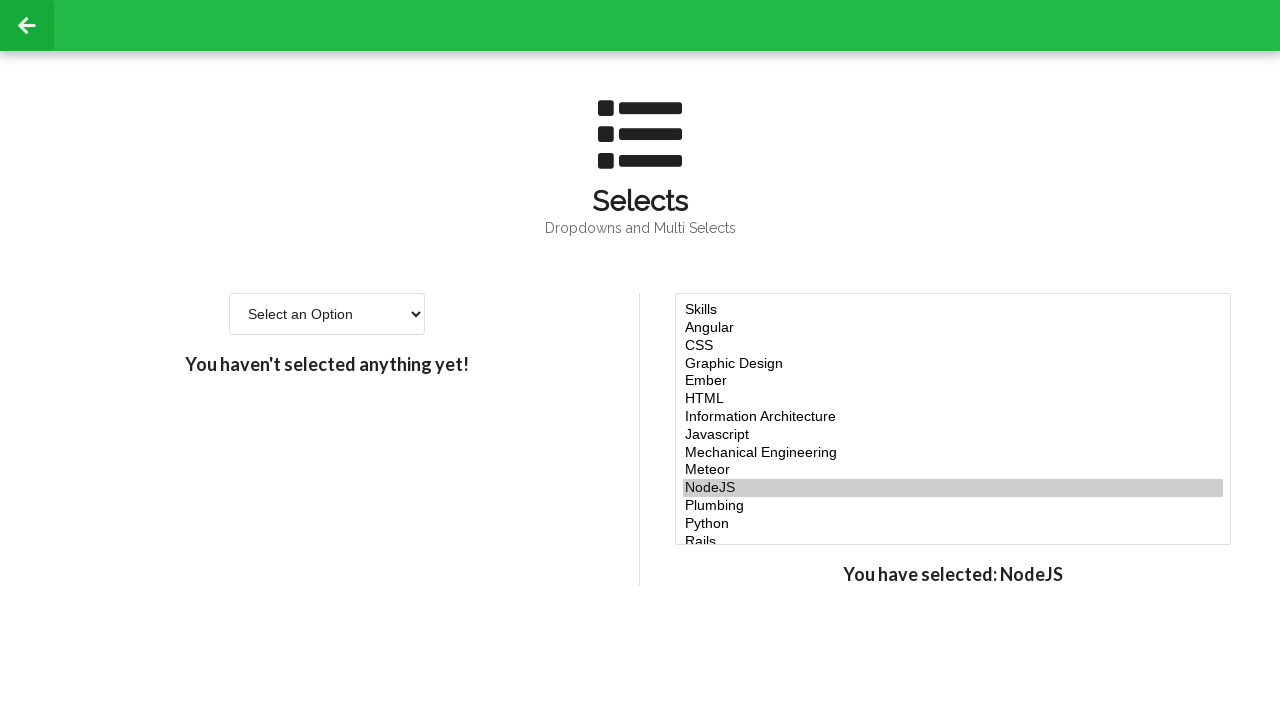

Retrieved all options from multi-select dropdown
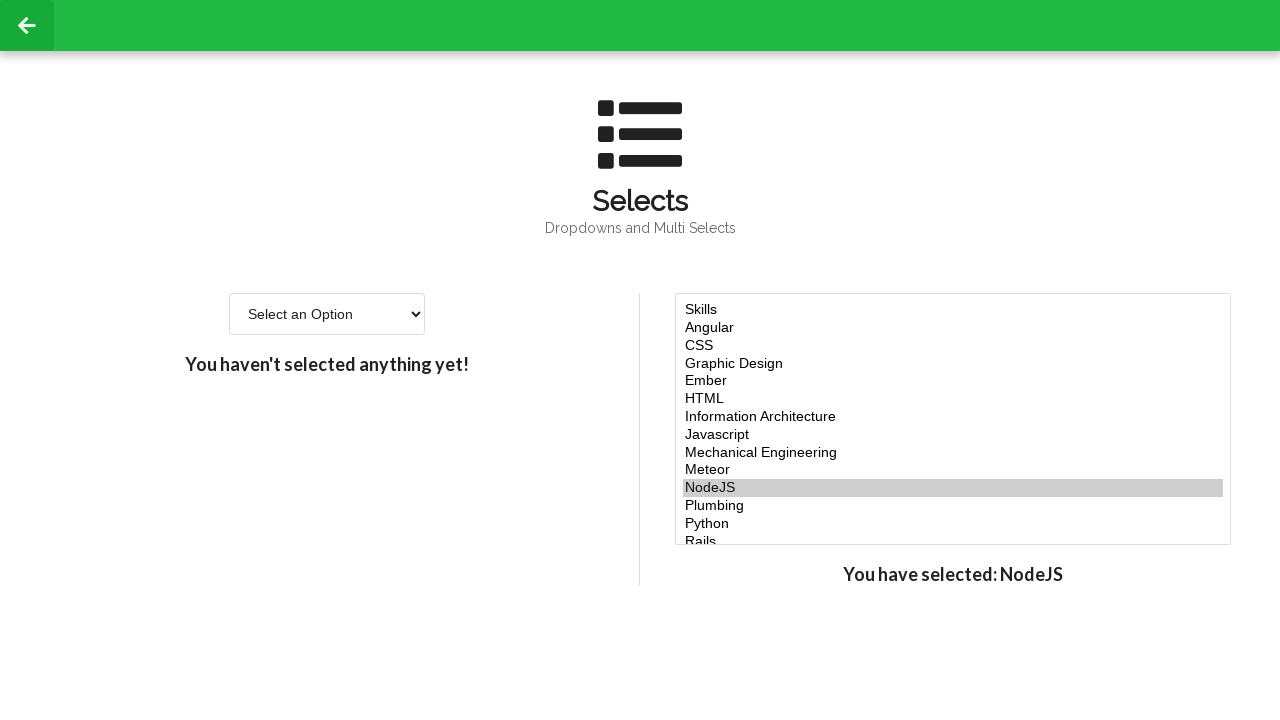

Deselected option at index 5 using Ctrl+click modifier at (953, 399) on #multi-select option >> nth=5
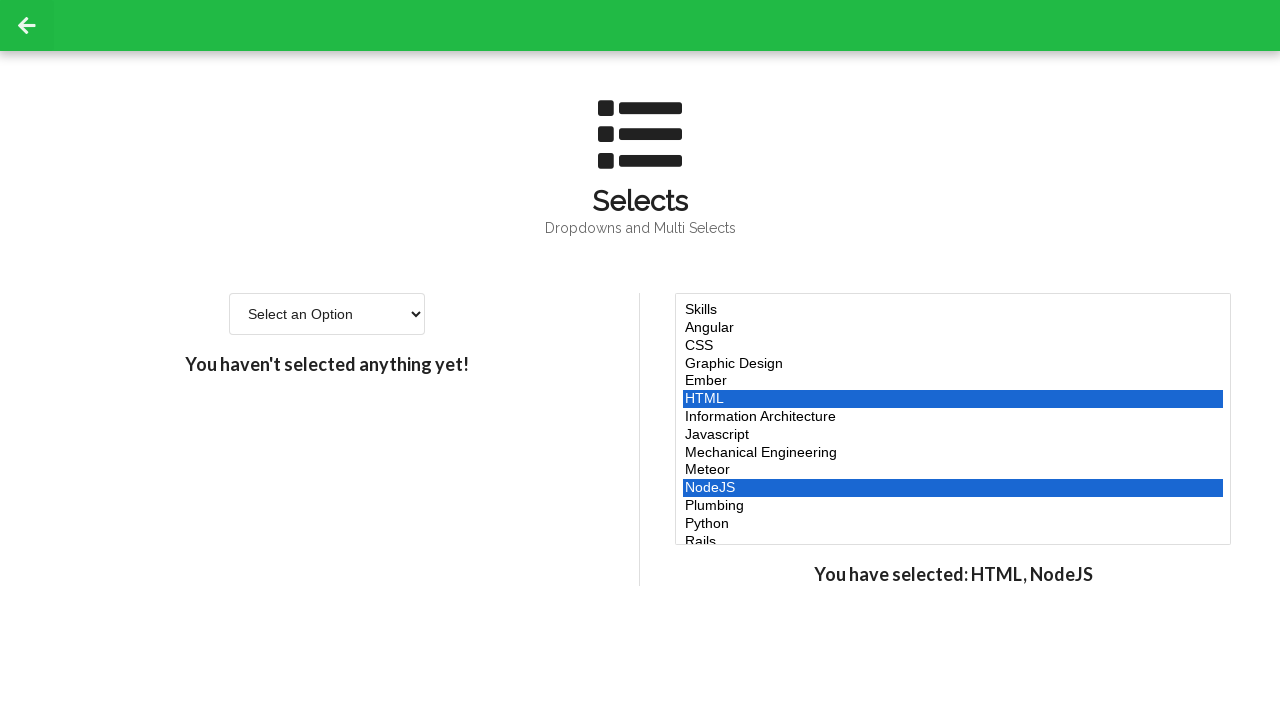

Verified multi-select dropdown is visible and selections are complete
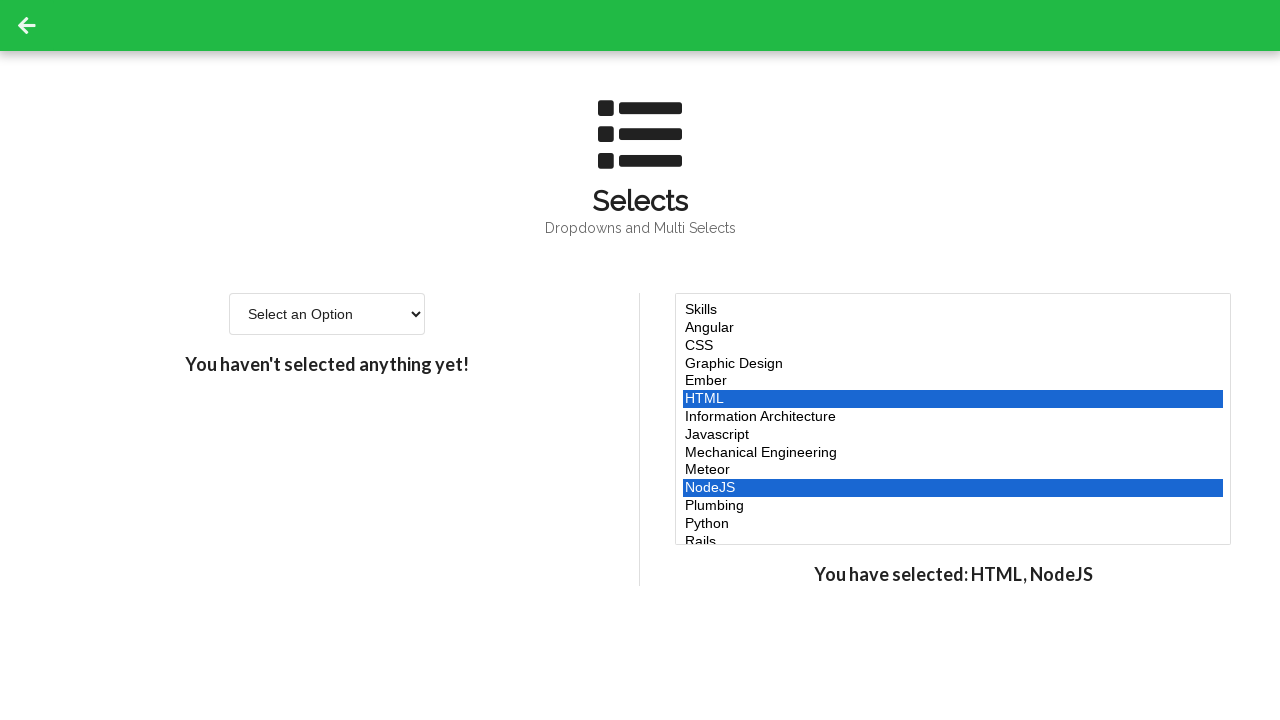

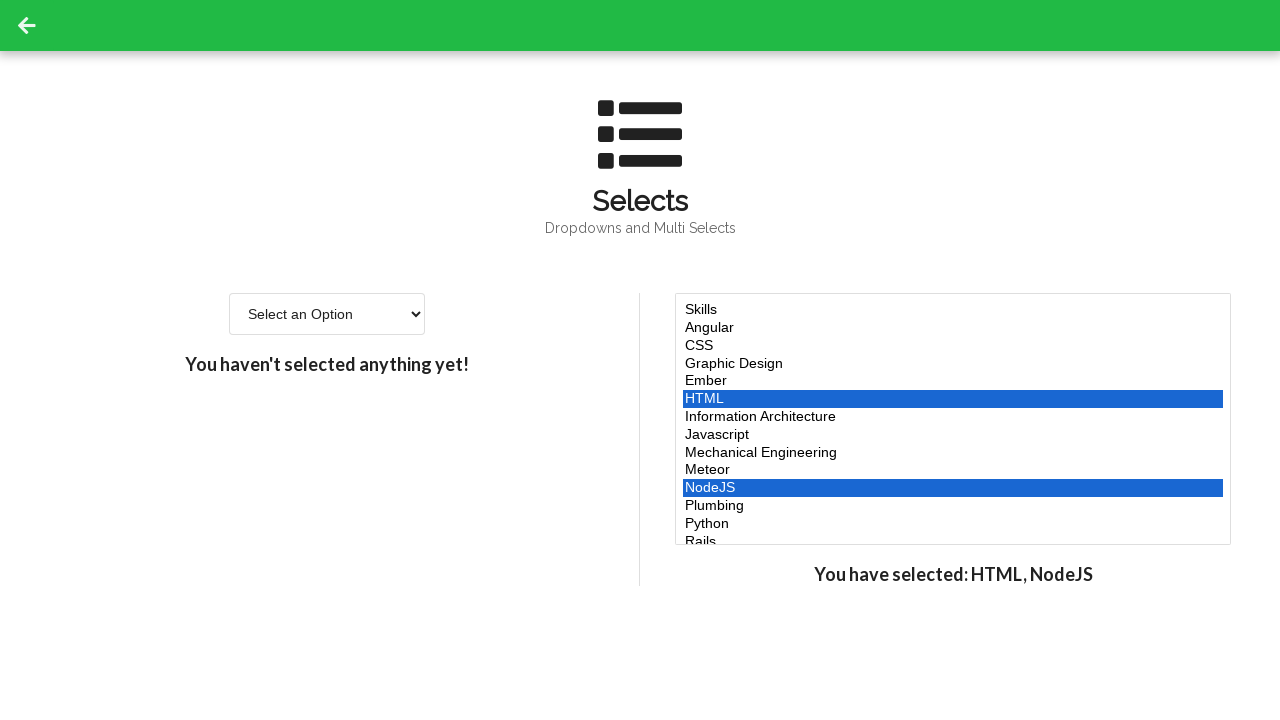